Tests login form validation by attempting to login with an invalid password and verifying that an error message is displayed

Starting URL: https://login-app-iota.vercel.app

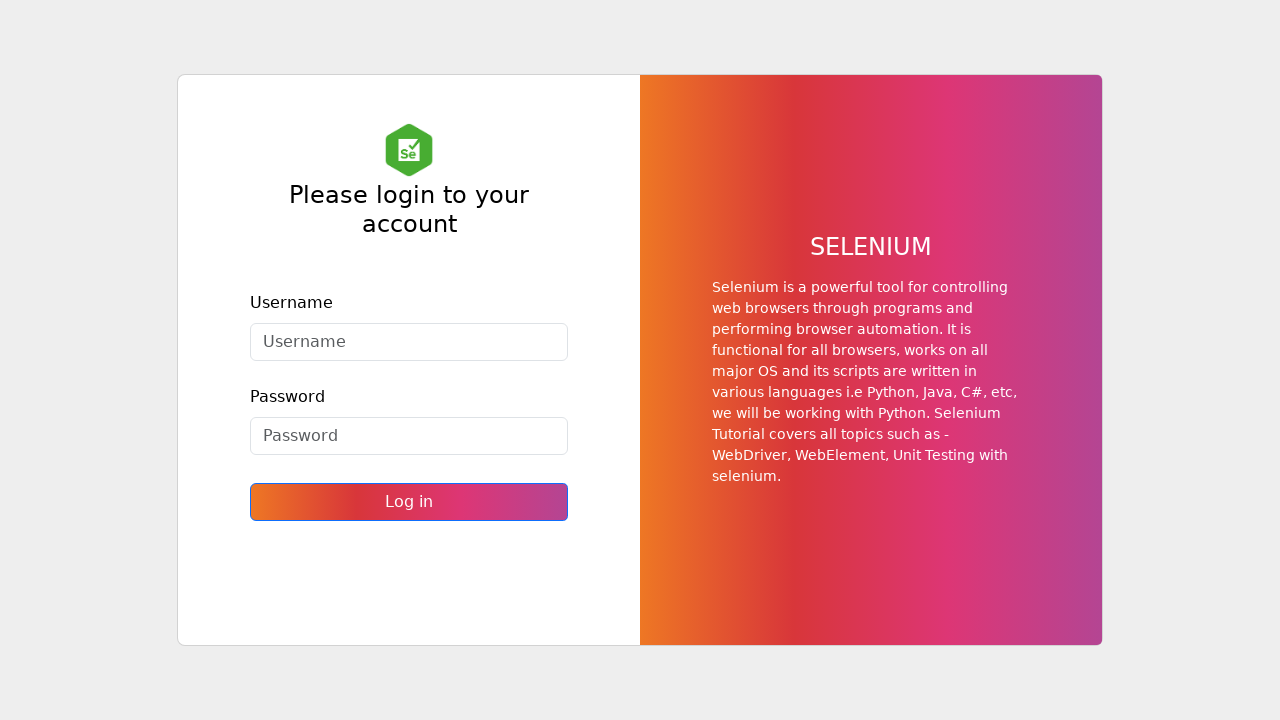

Filled username field with 'admin' on #username_textbox
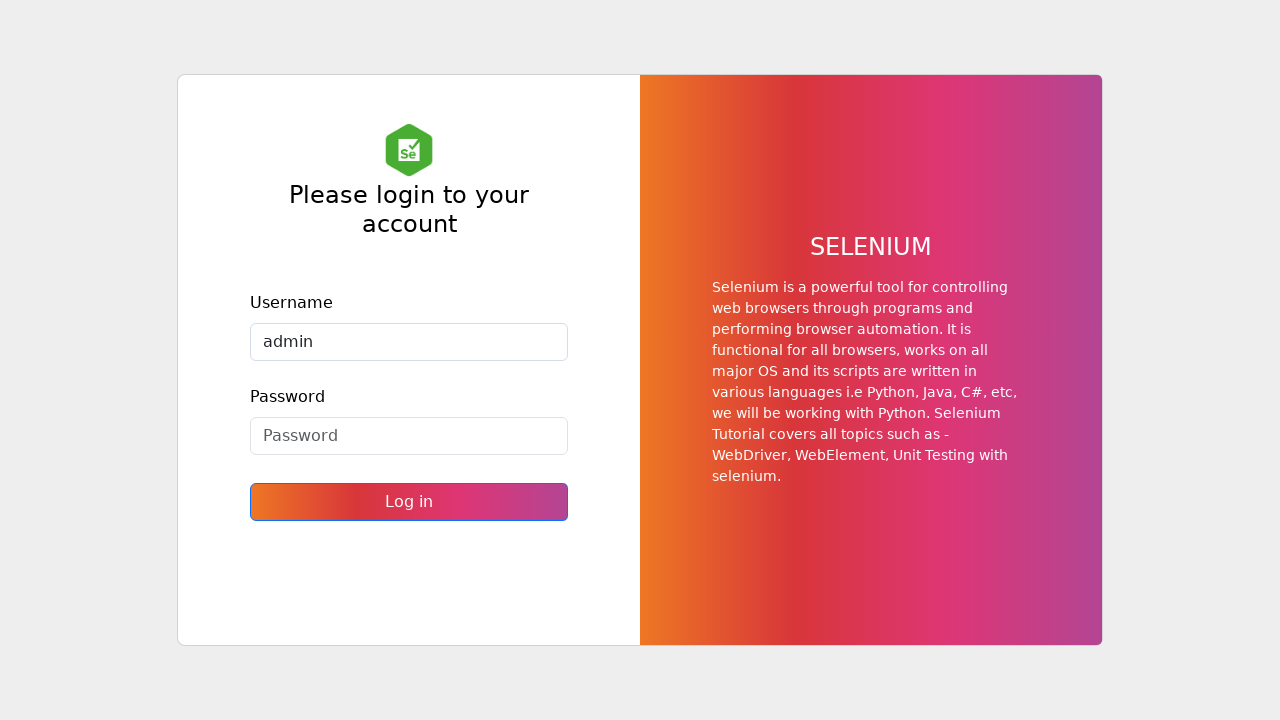

Filled password field with invalid password 'admin1234' on #password_textbox
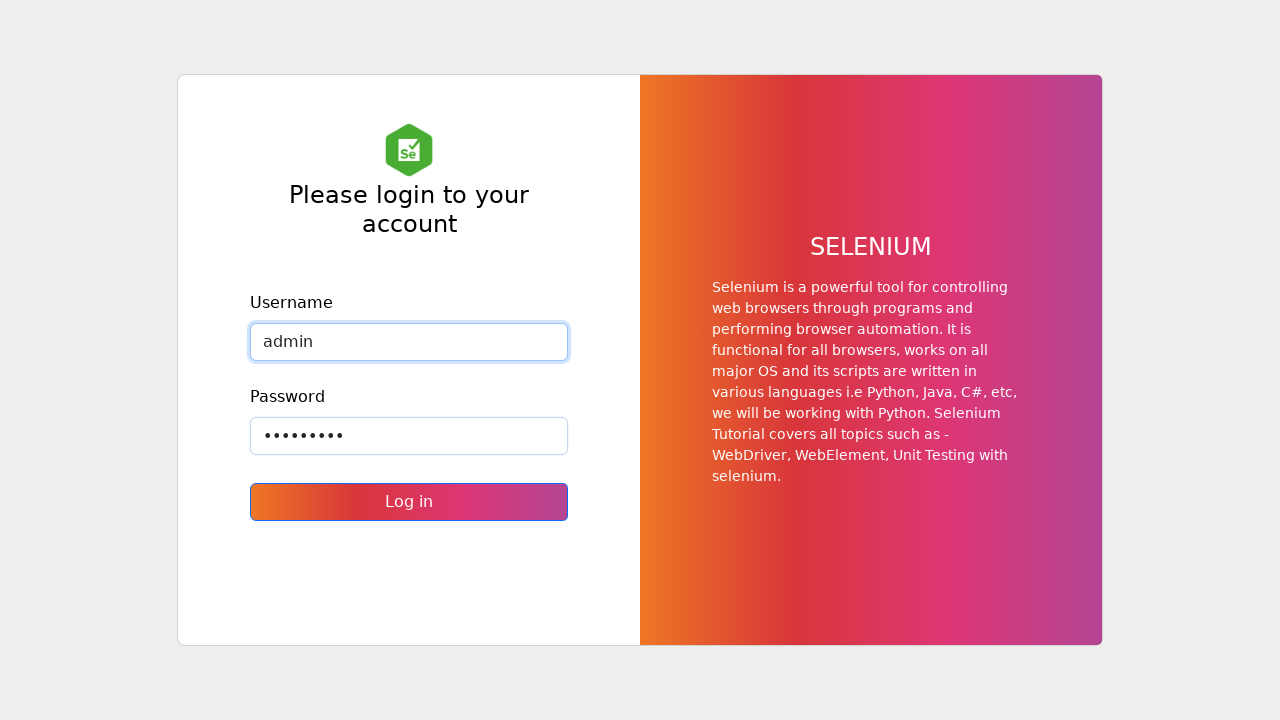

Clicked login button at (409, 502) on button[type='submit']
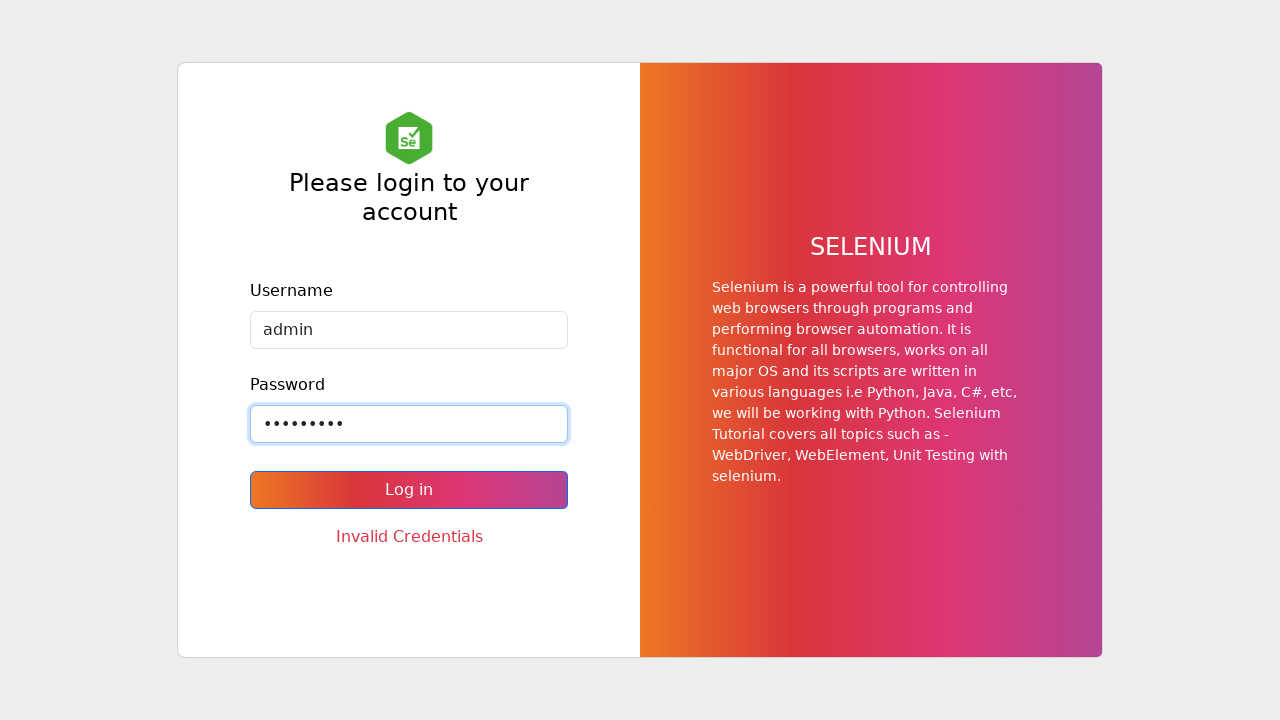

Waited for error message to appear
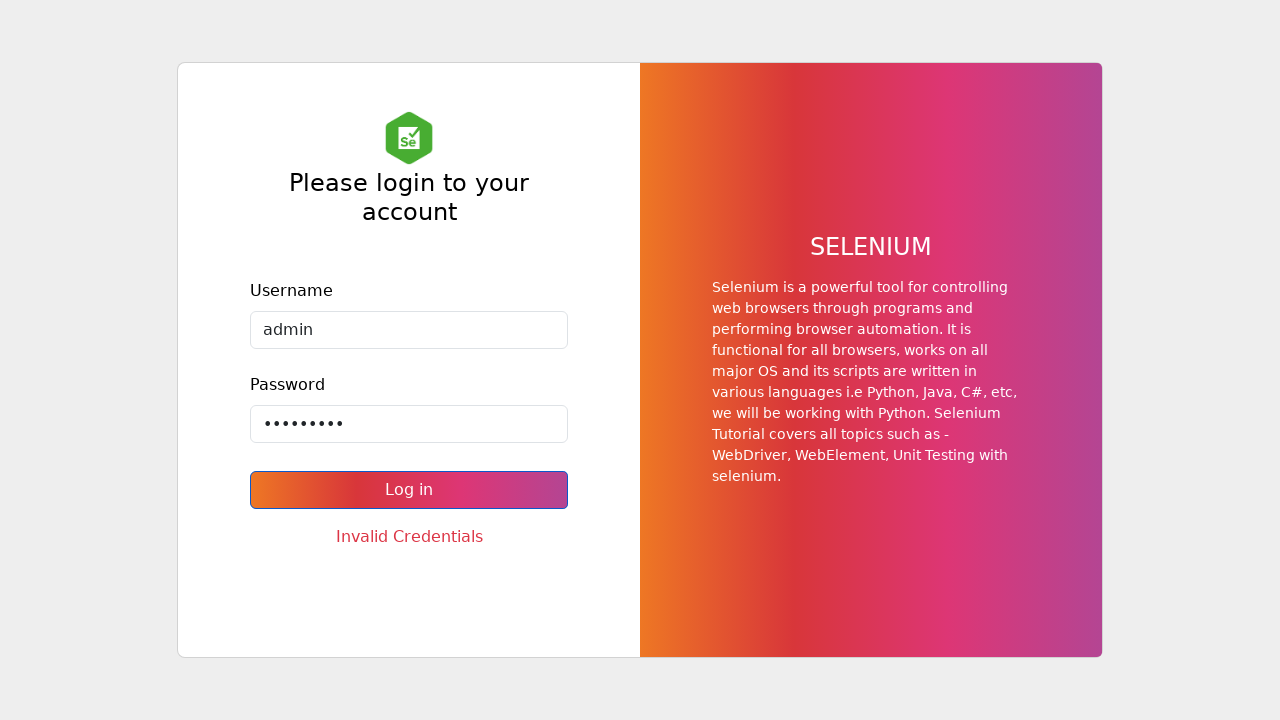

Verified user is still on login page
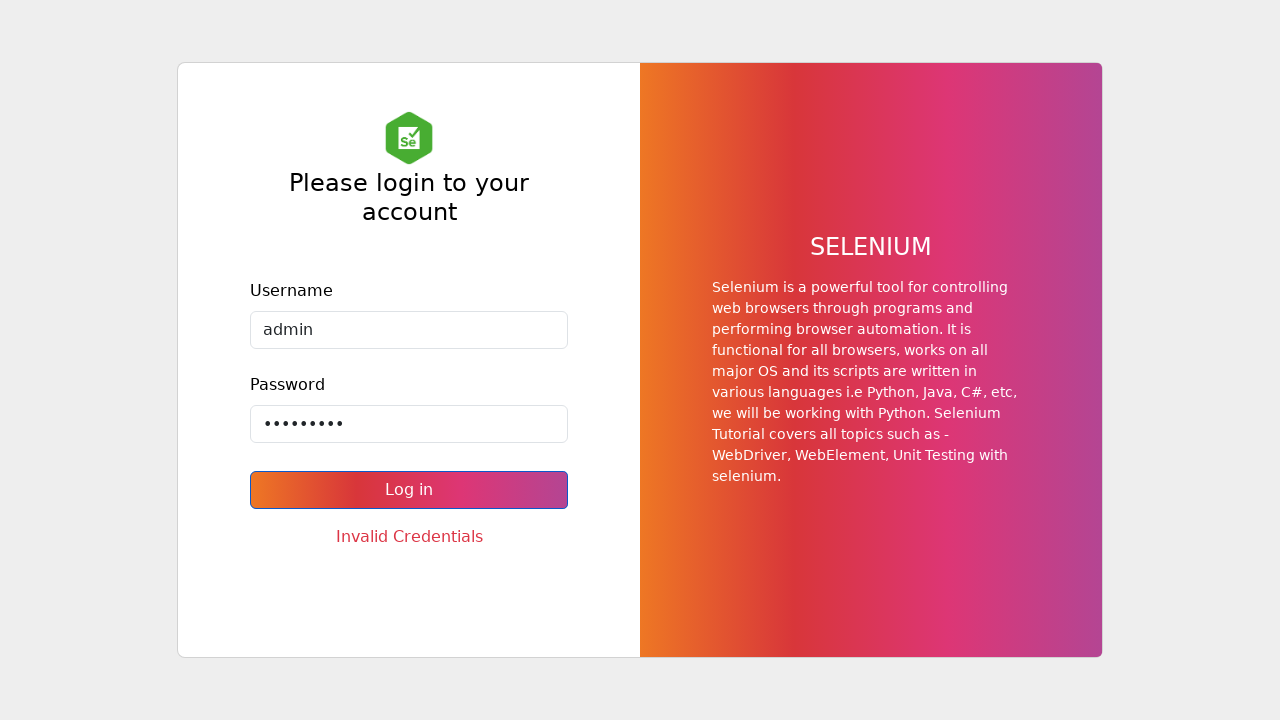

Located error message element
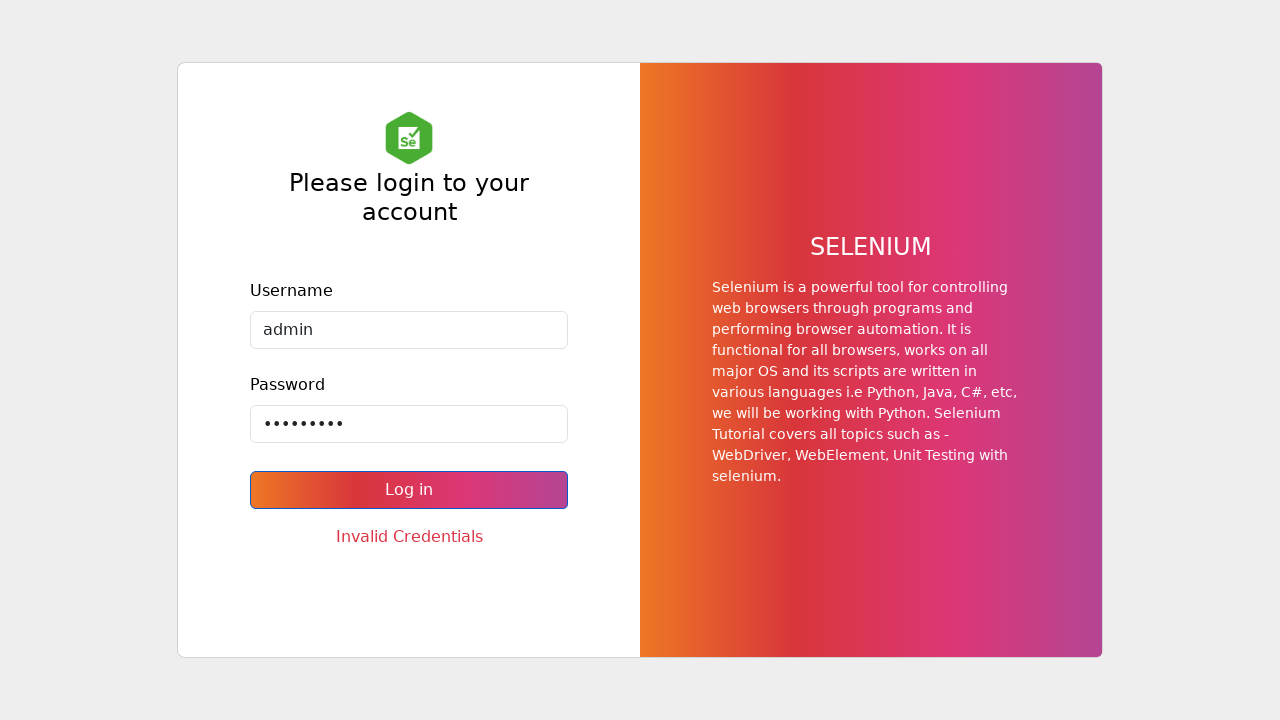

Verified error message text is 'Invalid Credentials'
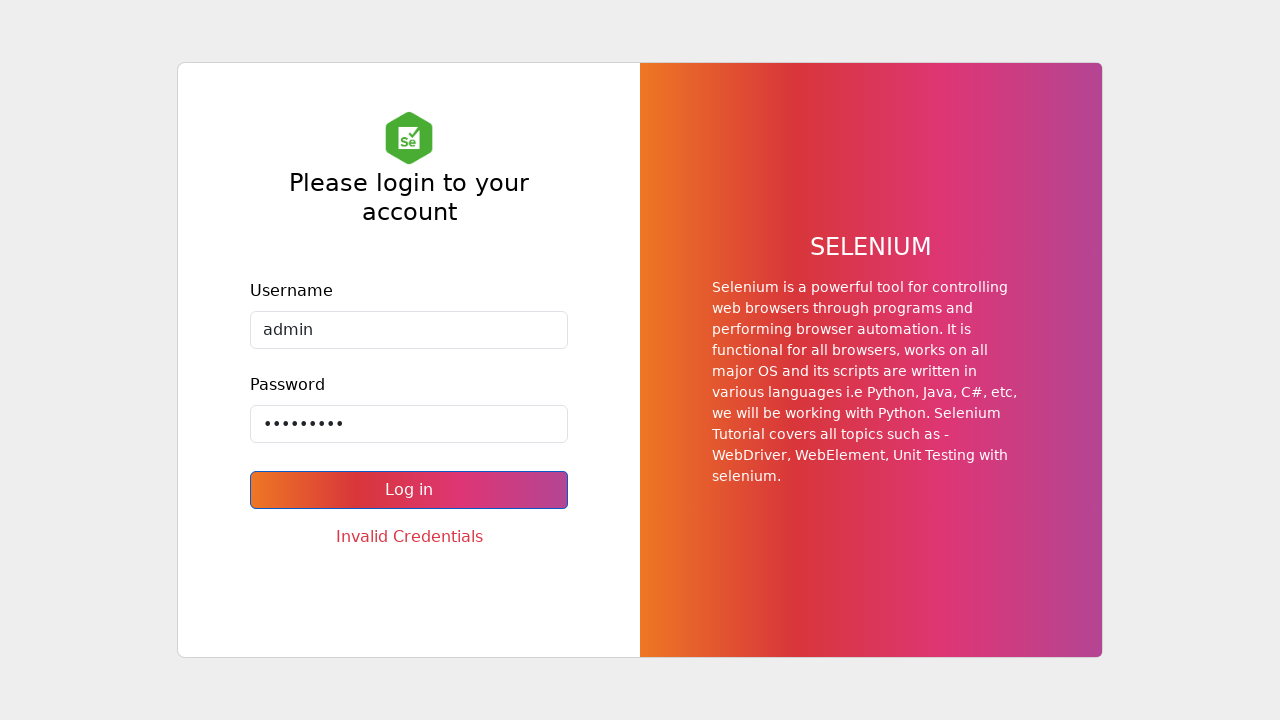

Verified error message is visible
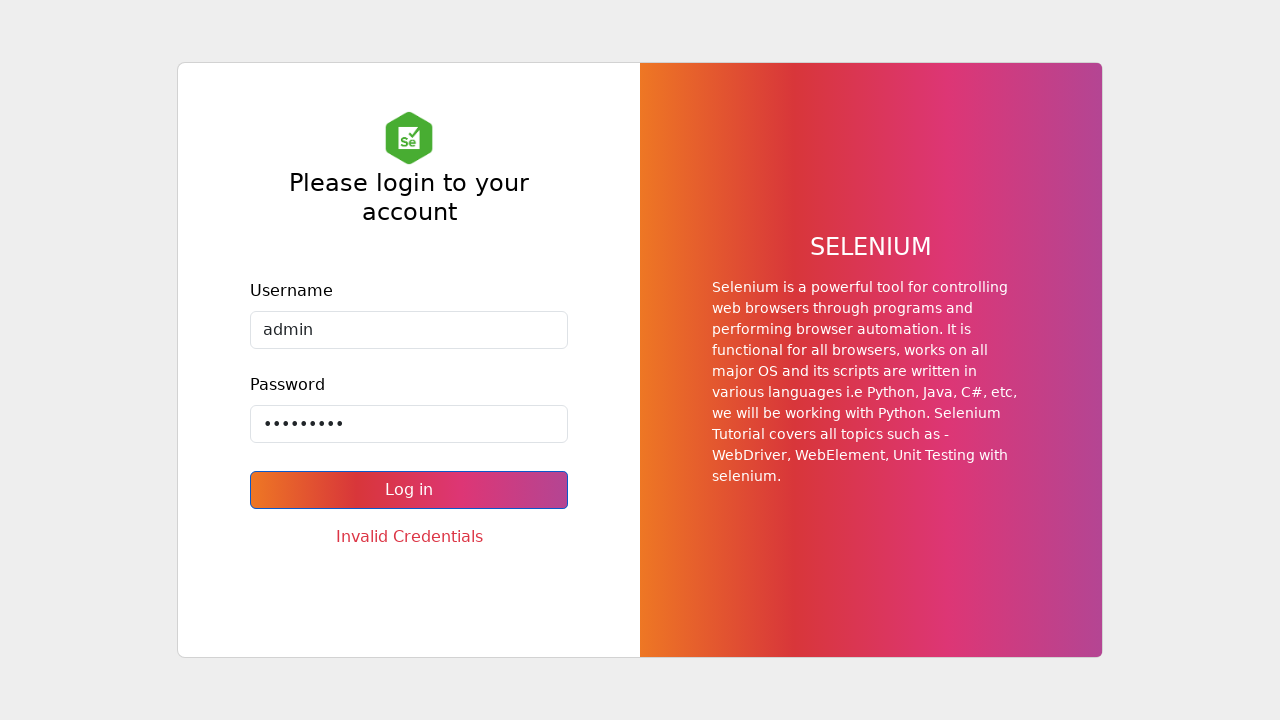

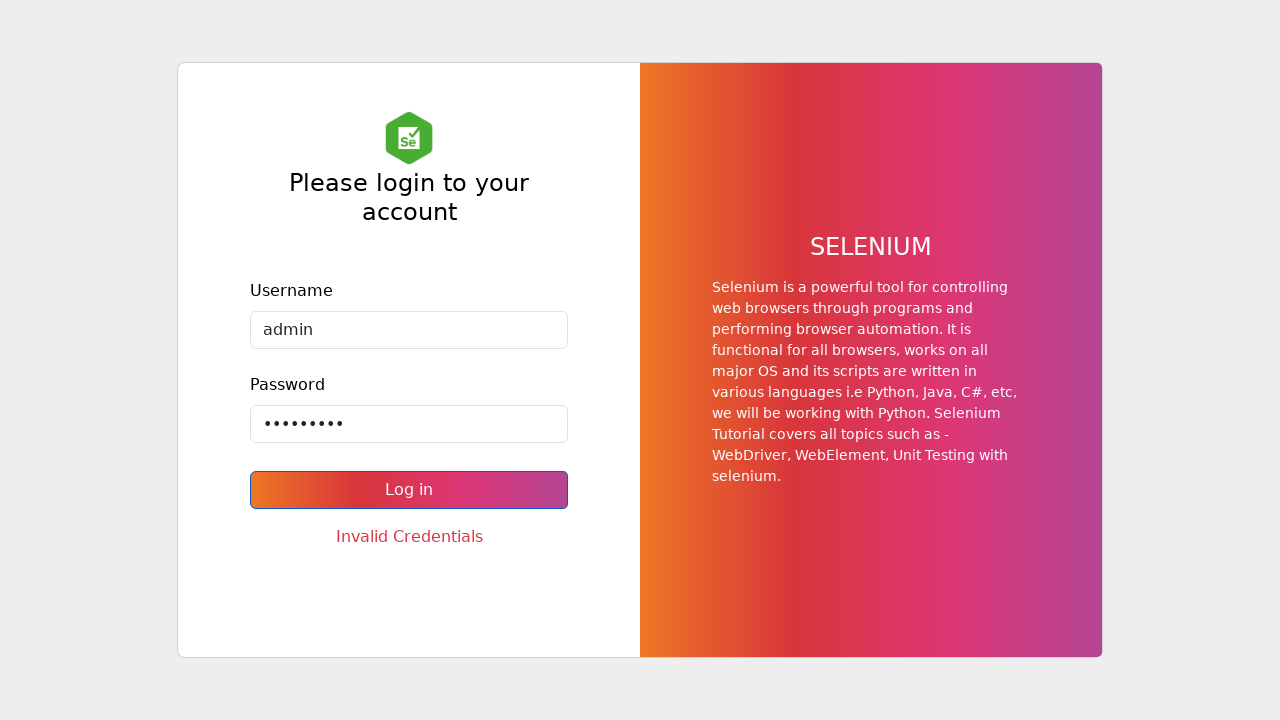